Tests multiple window handling by opening a new window, switching between windows, and verifying their titles

Starting URL: http://the-internet.herokuapp.com/windows

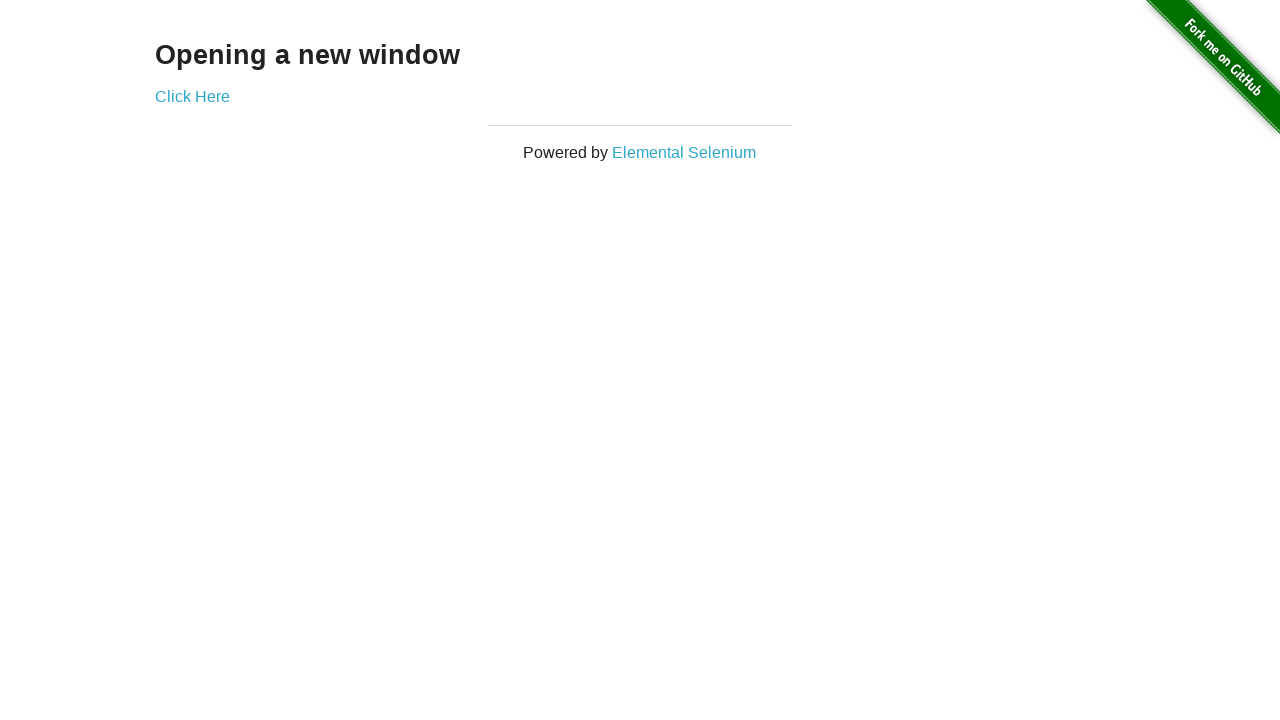

Clicked link to open new window at (192, 96) on .example a
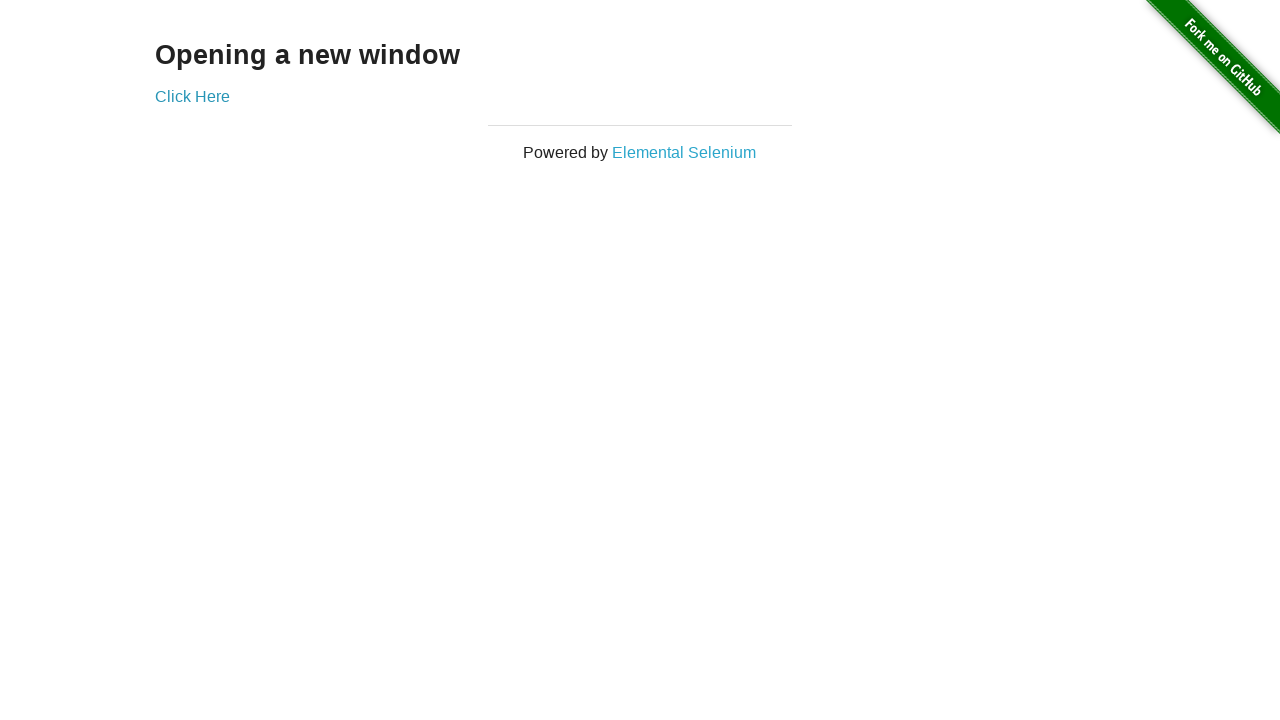

Clicked link and new window opened, captured new page context at (192, 96) on .example a
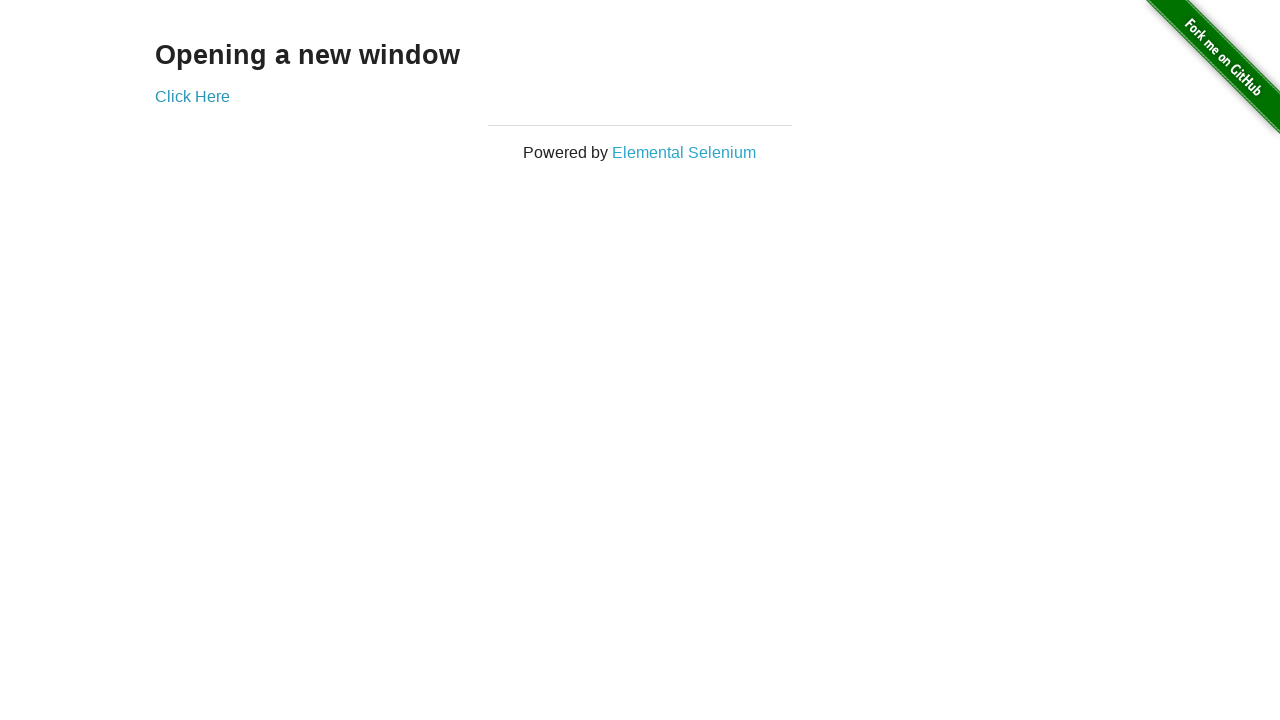

Retrieved new page object from context
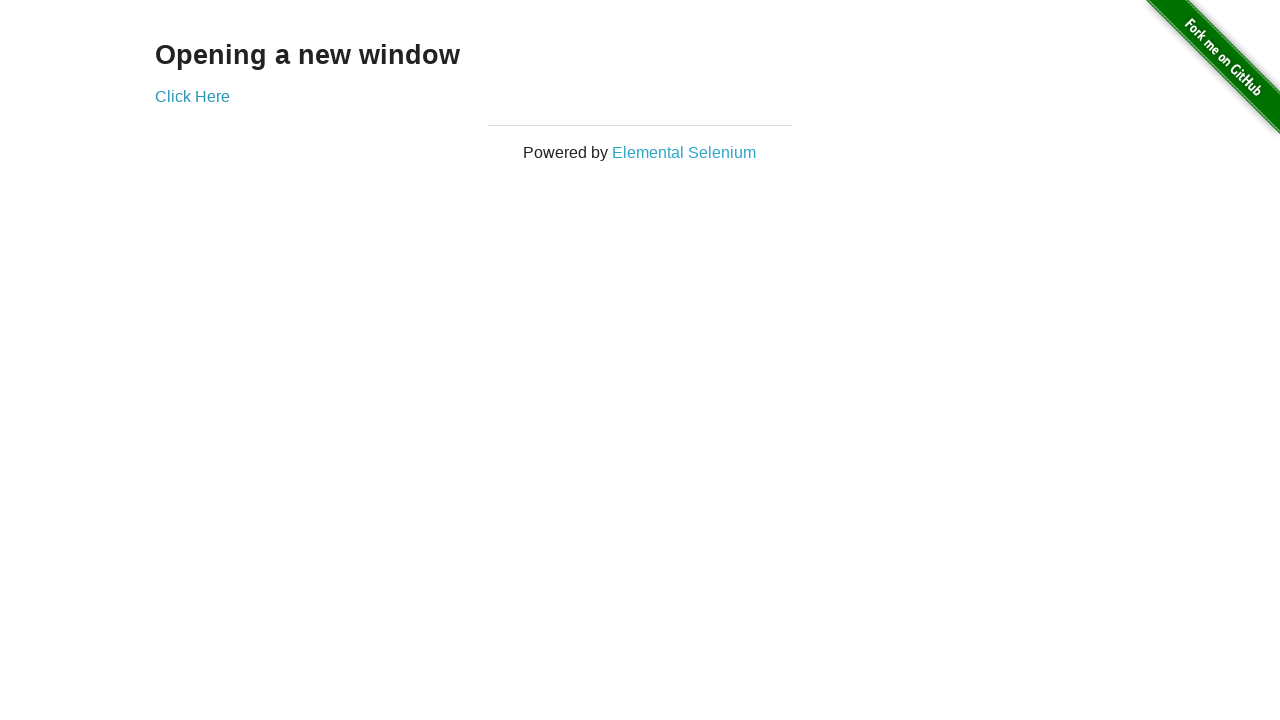

Verified original window title is not 'New Window'
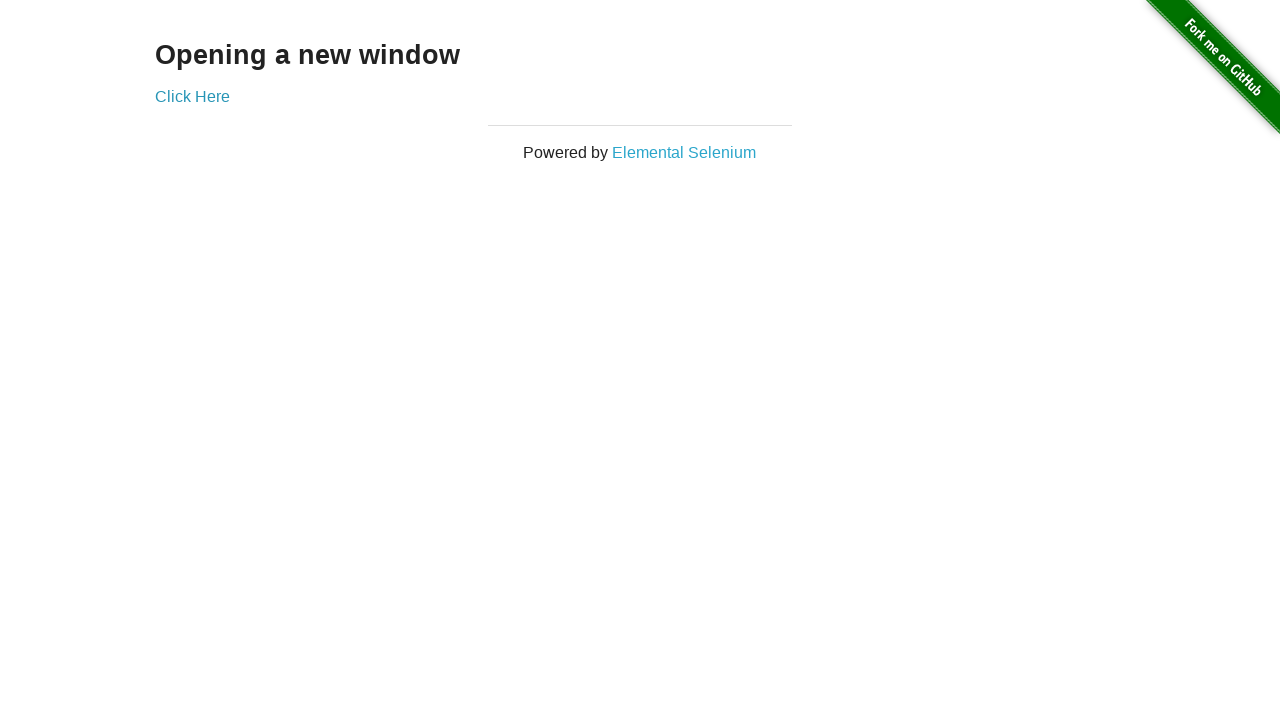

Verified new window title is 'New Window'
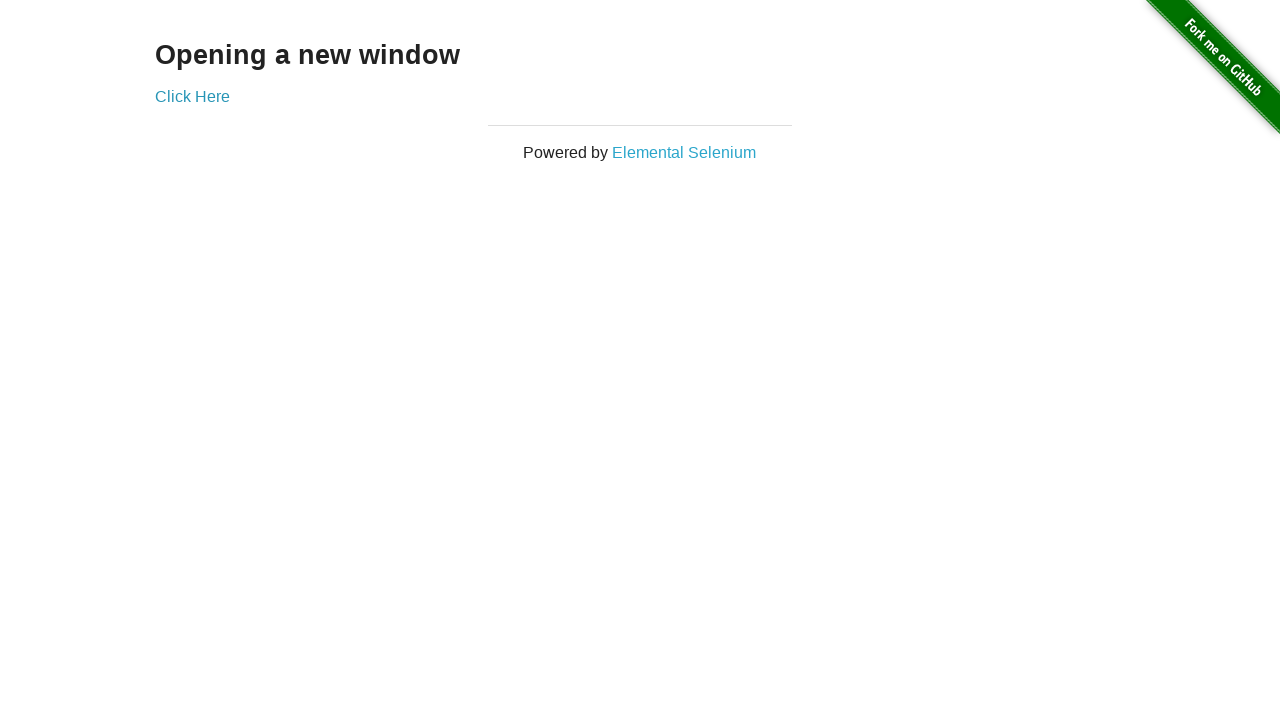

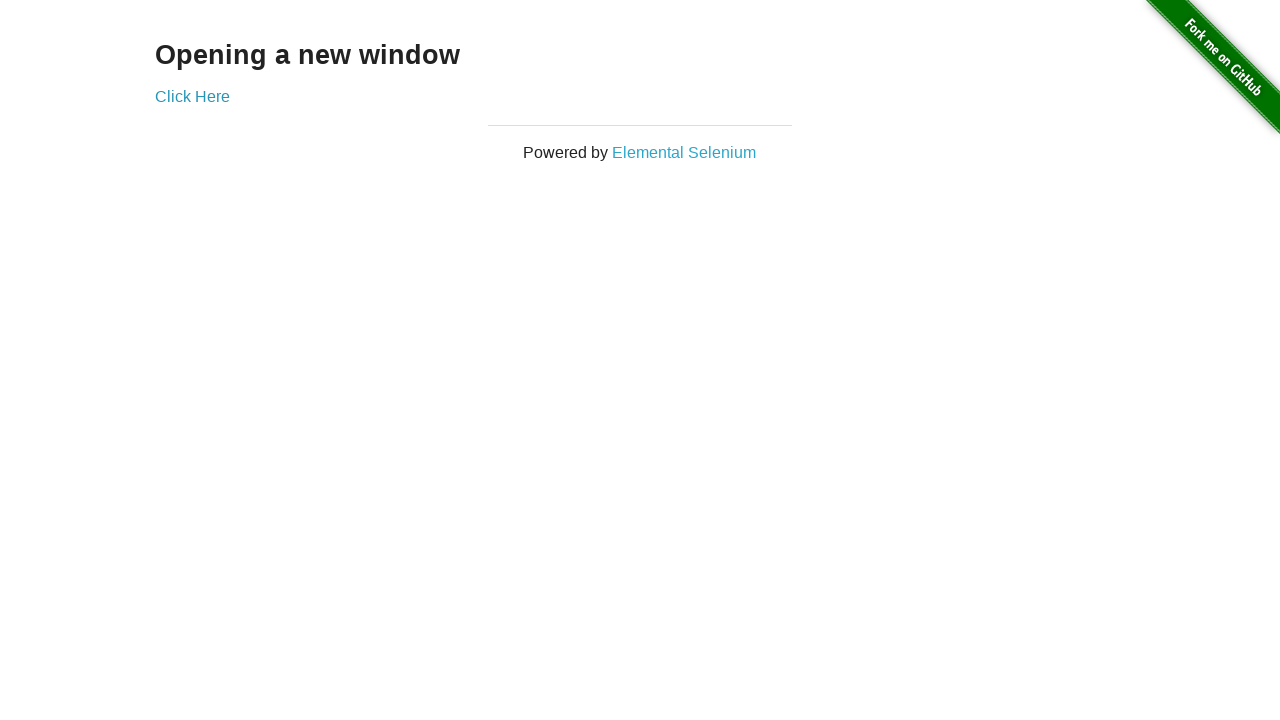